Clicks the Geolocation link under Chapter 5 and verifies navigation to the correct page

Starting URL: https://bonigarcia.dev/selenium-webdriver-java/

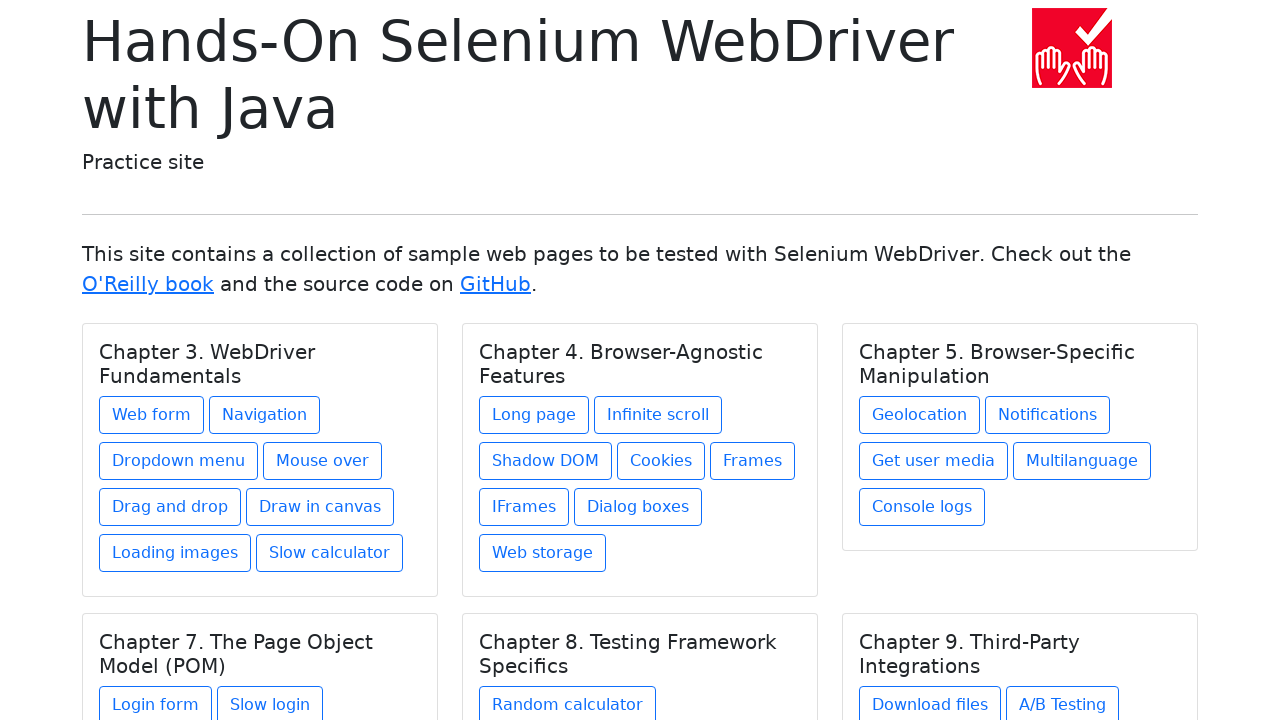

Clicked Geolocation link under Chapter 5 at (920, 415) on xpath=//h5[text()='Chapter 5. Browser-Specific Manipulation']/../a[contains(@hre
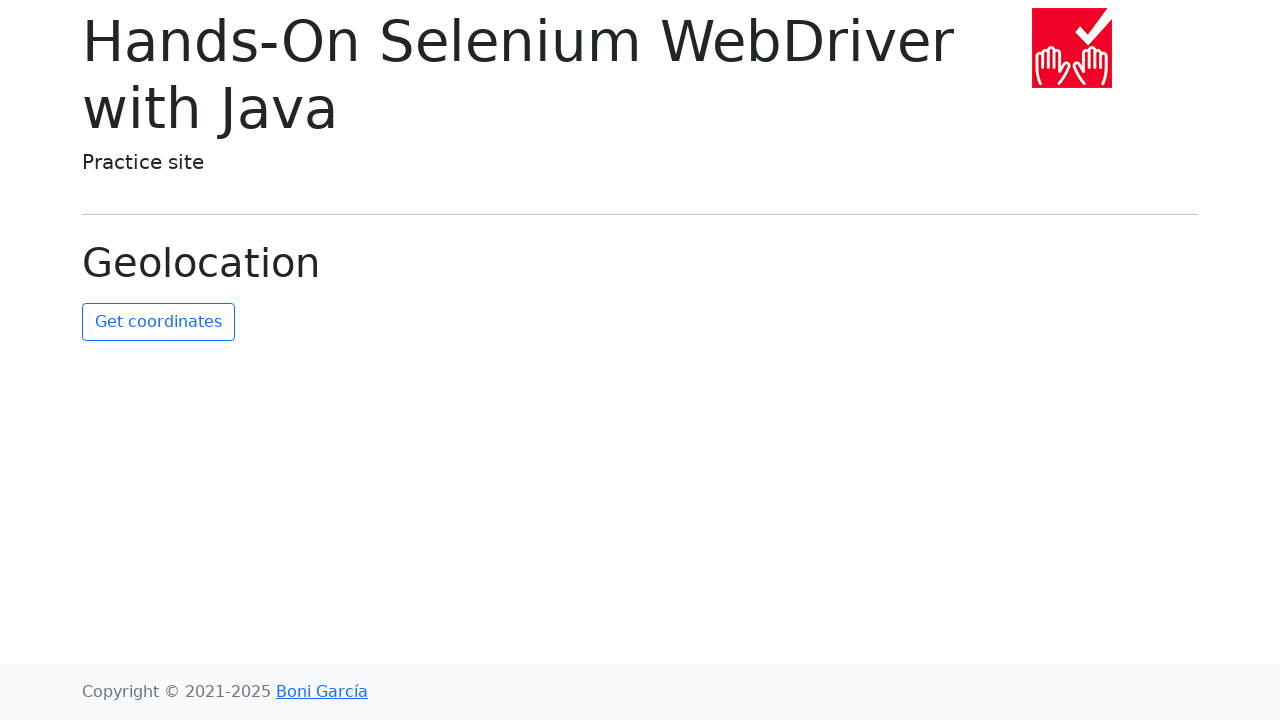

Title element loaded on Geolocation page
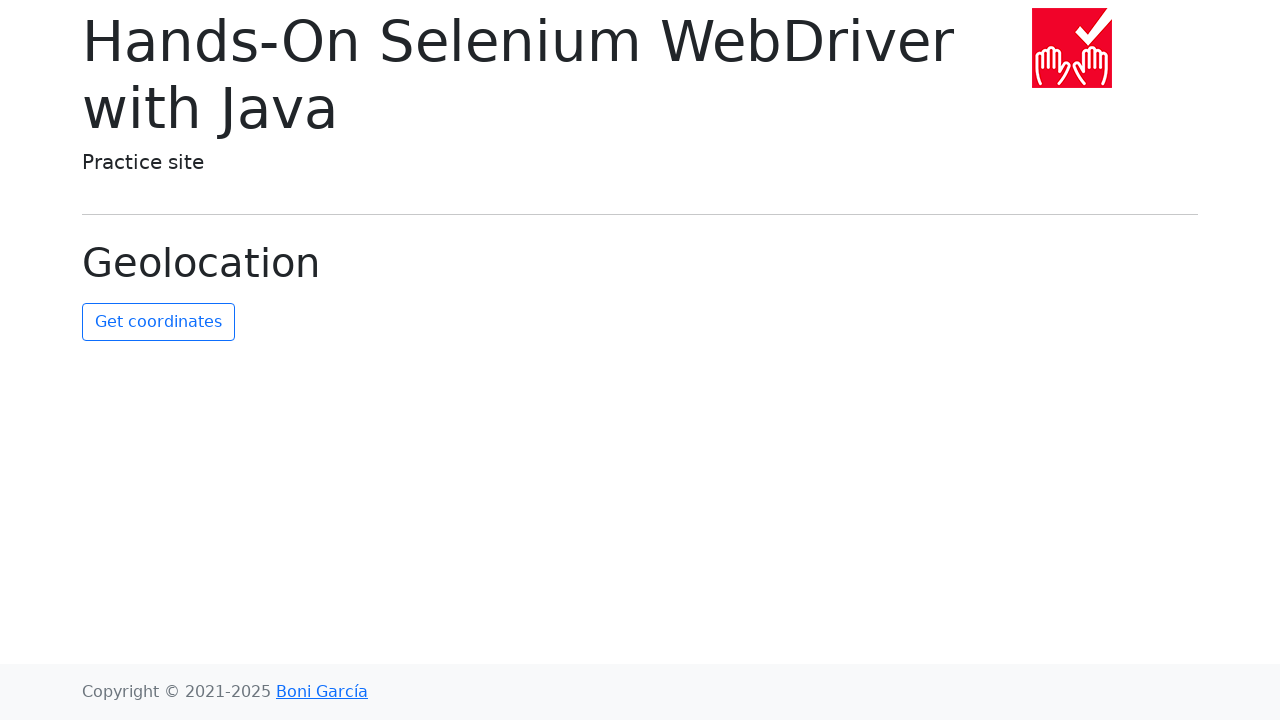

Located the title element
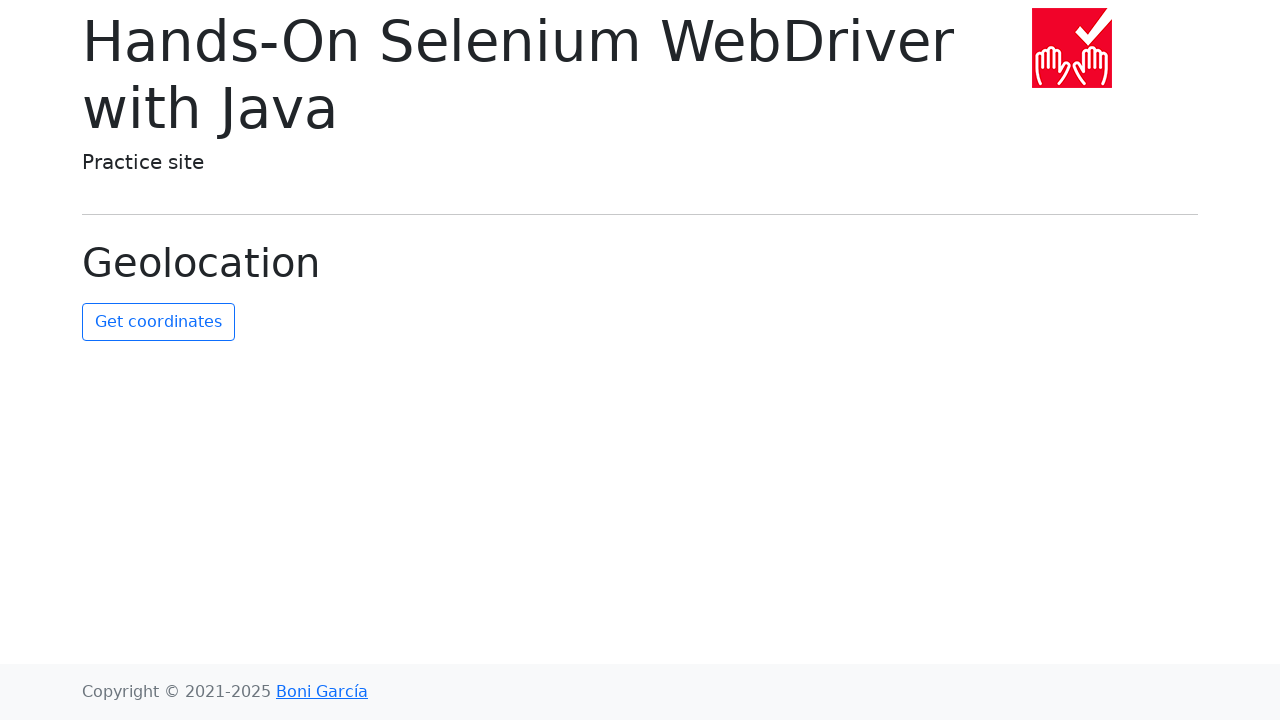

Verified URL is correct: https://bonigarcia.dev/selenium-webdriver-java/geolocation.html
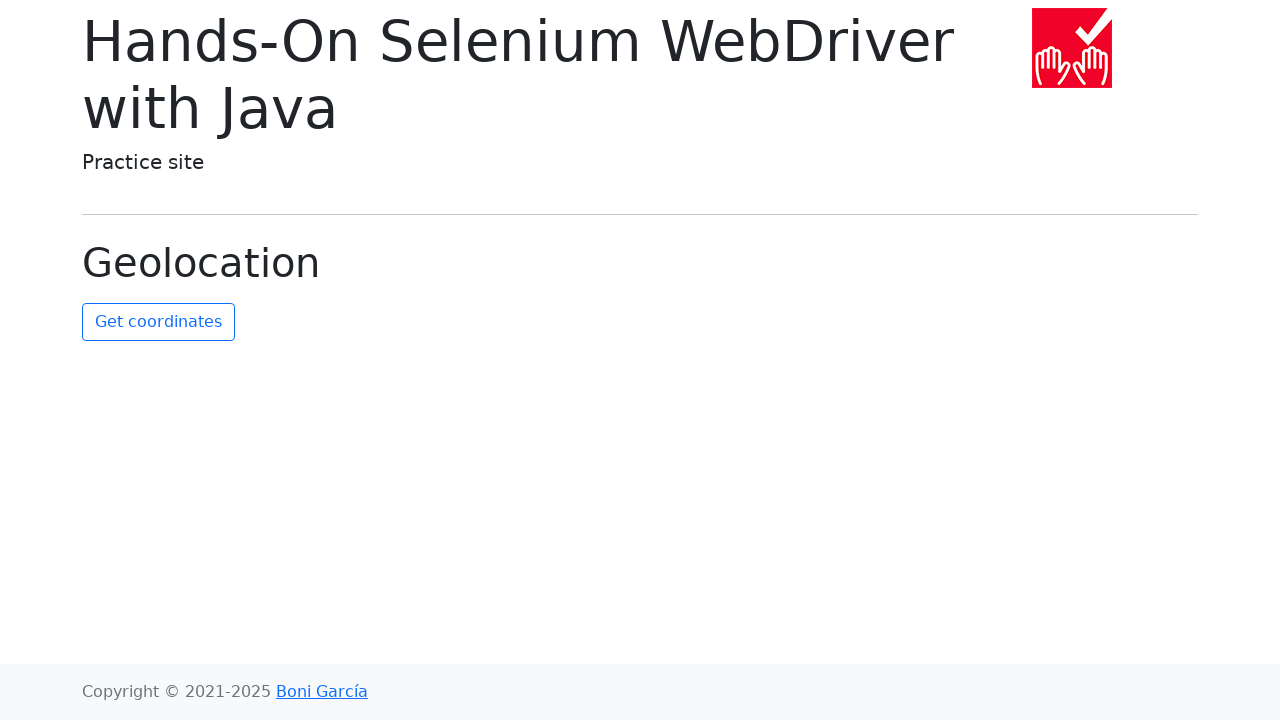

Verified page title is 'Geolocation'
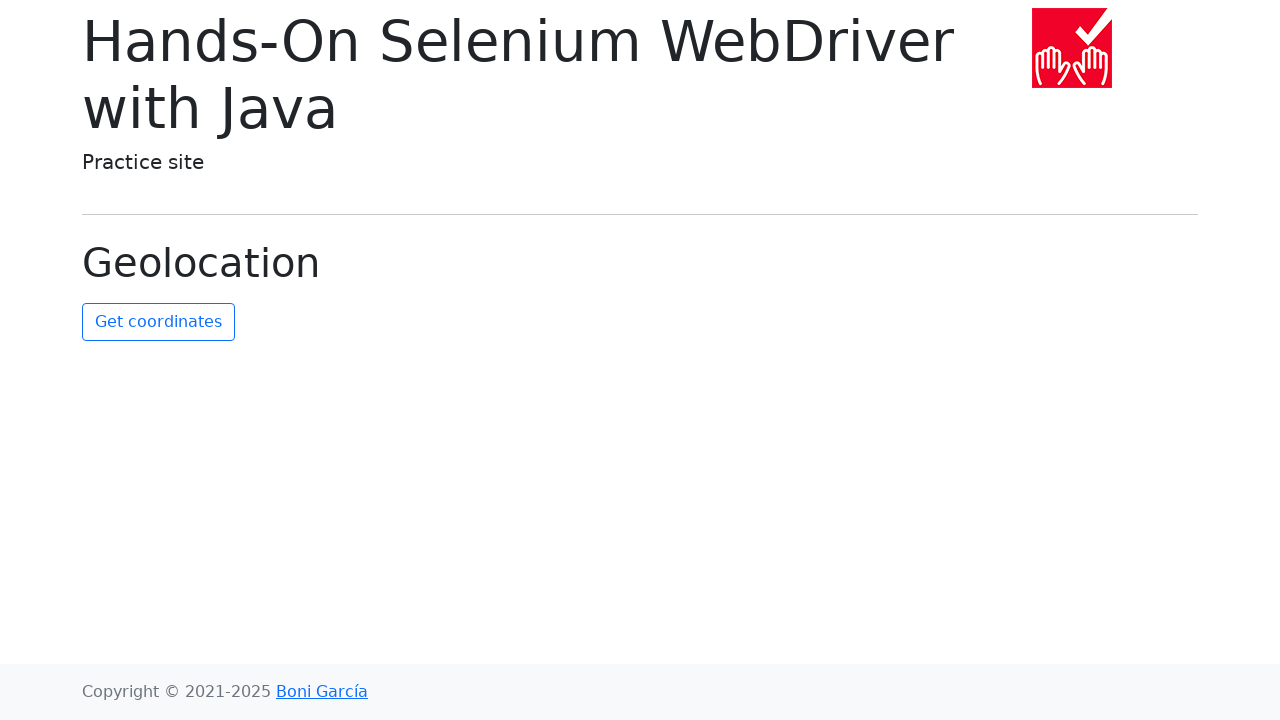

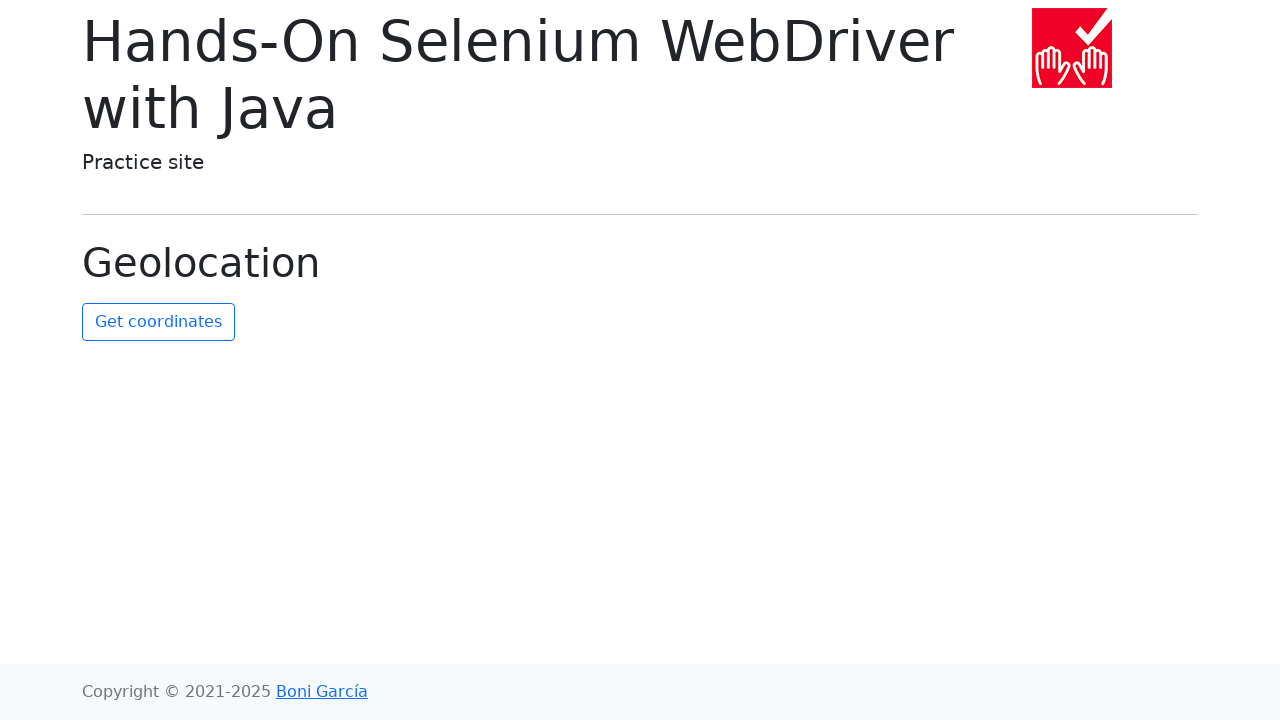